Solves a math problem on the page by calculating a formula based on a displayed value, then fills the answer and selects checkboxes before submitting

Starting URL: https://suninjuly.github.io/math.html

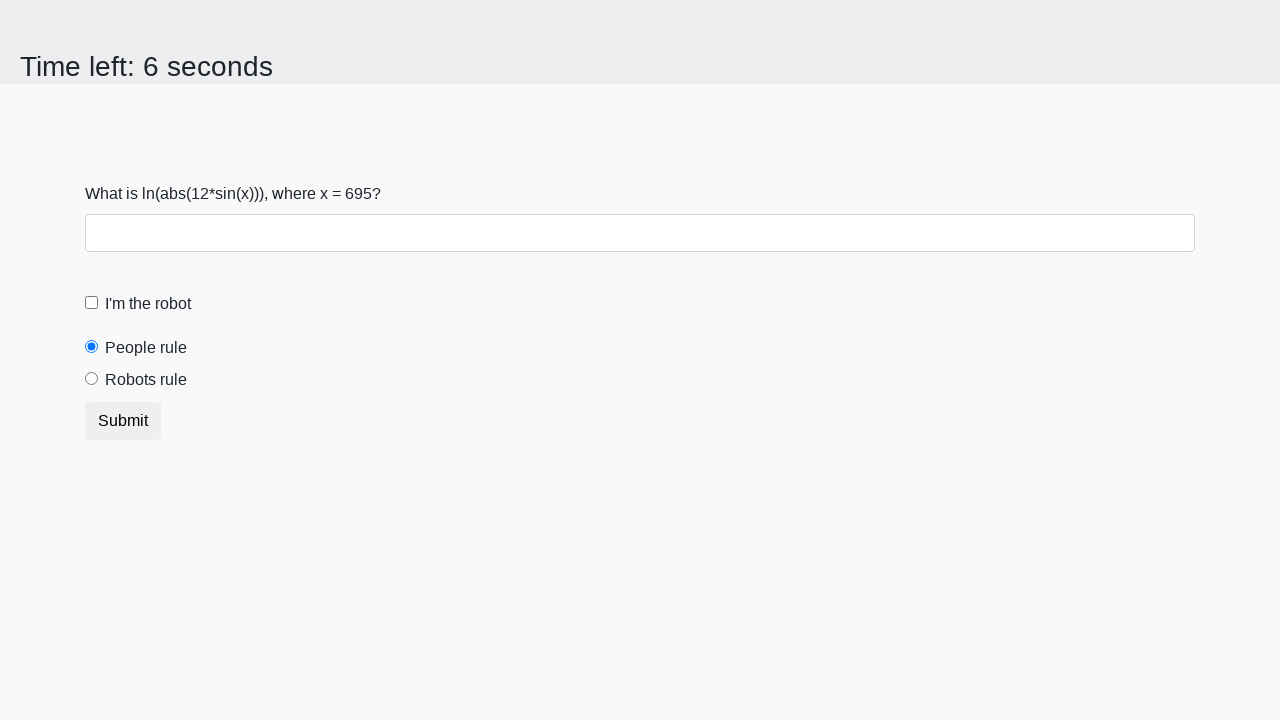

Located the input value element
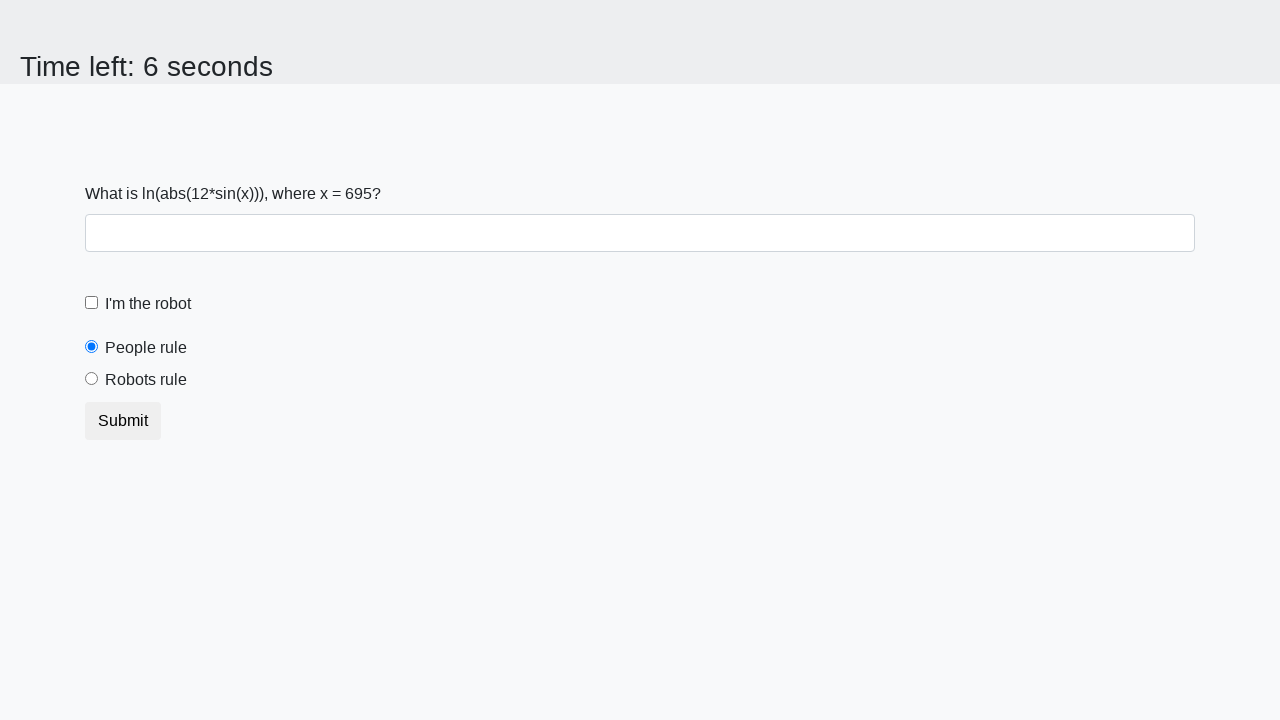

Extracted input value: 695
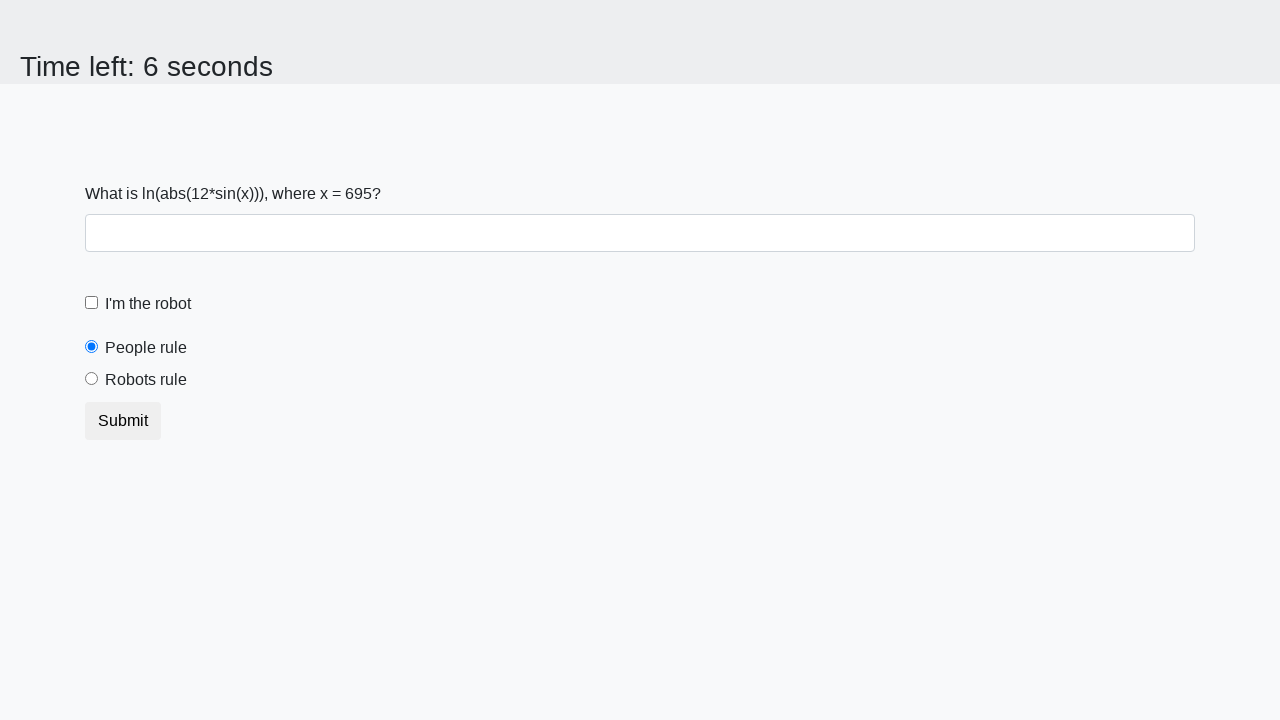

Calculated formula result: 2.054636893663464
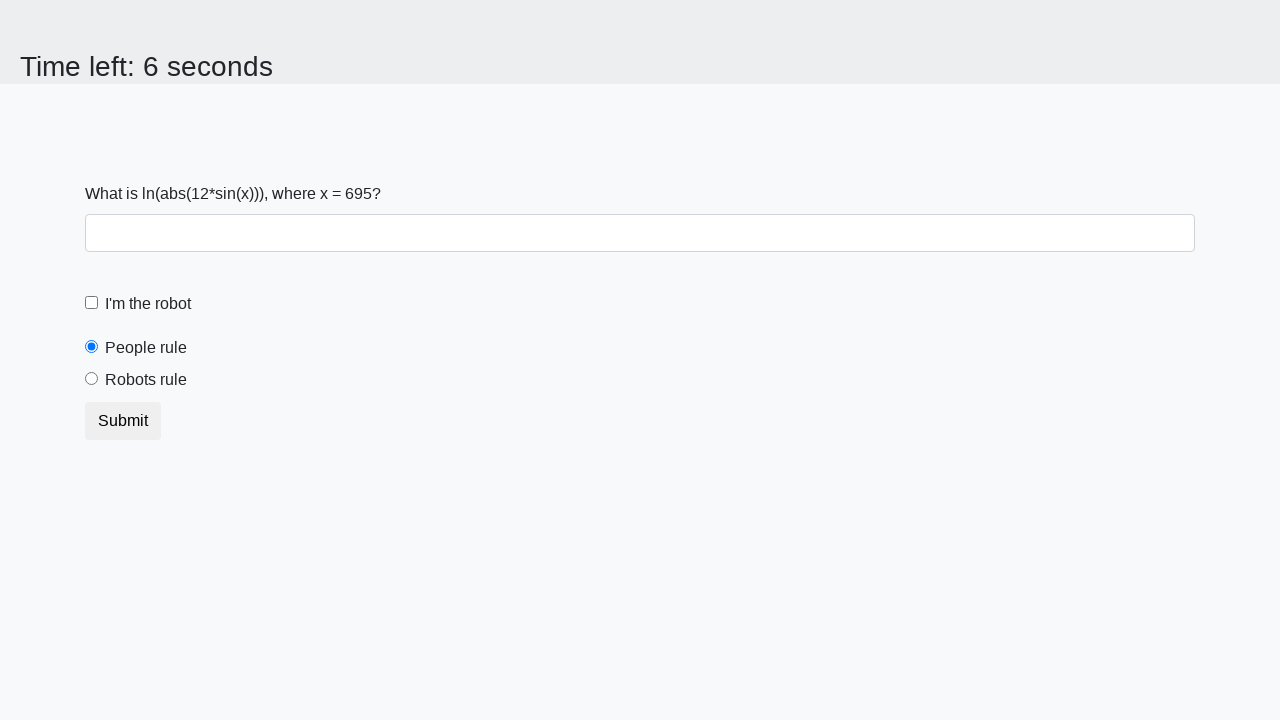

Filled answer field with calculated value on #answer.form-control
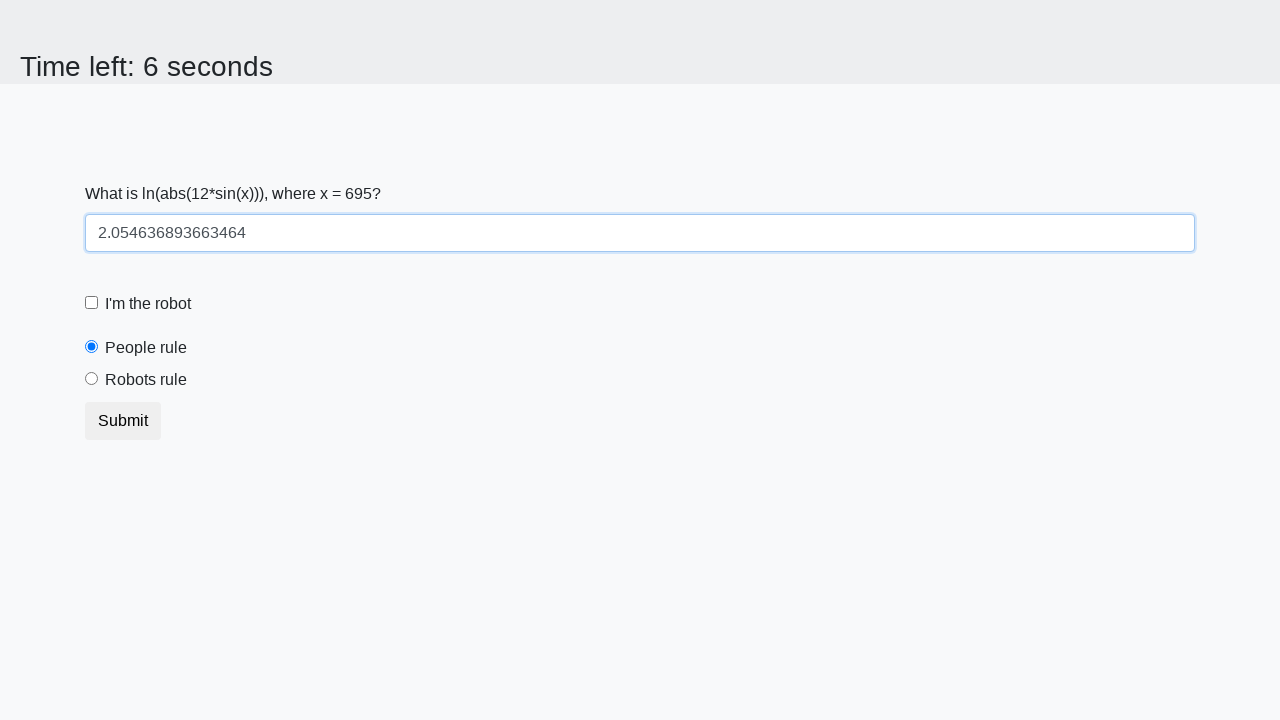

Clicked the robot checkbox at (92, 303) on #robotCheckbox
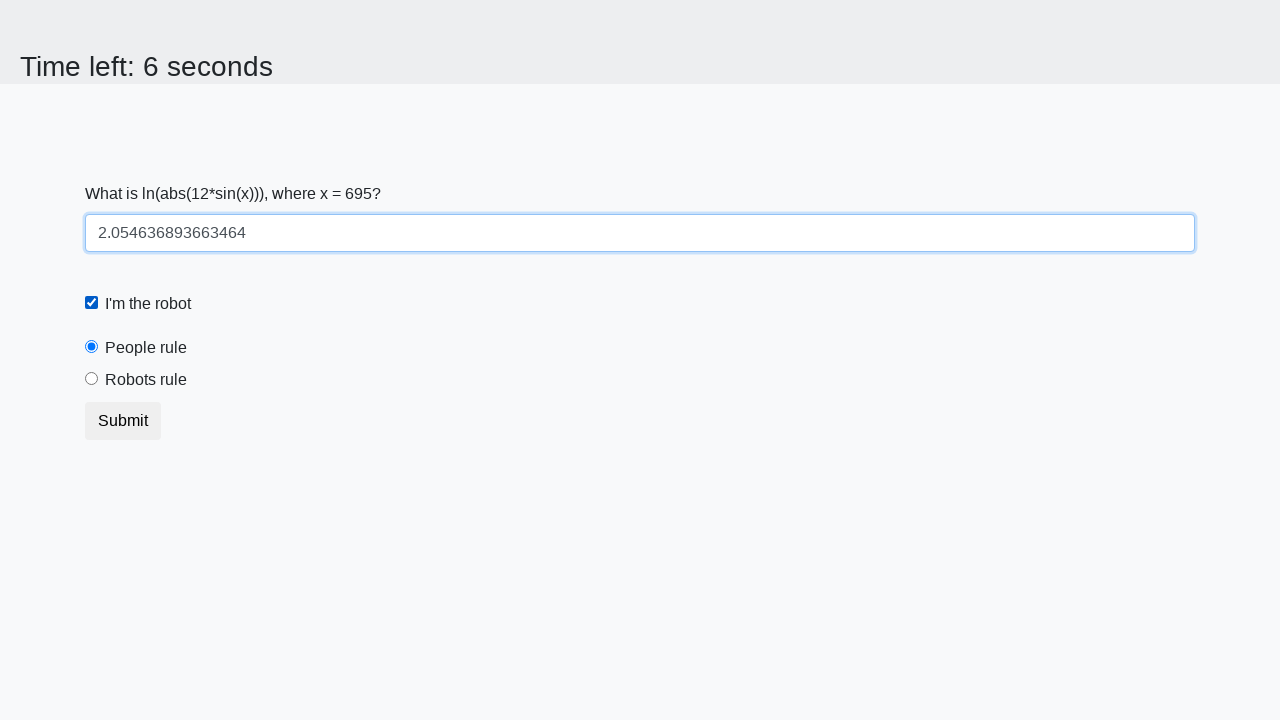

Clicked the robots rule radio button at (92, 379) on #robotsRule
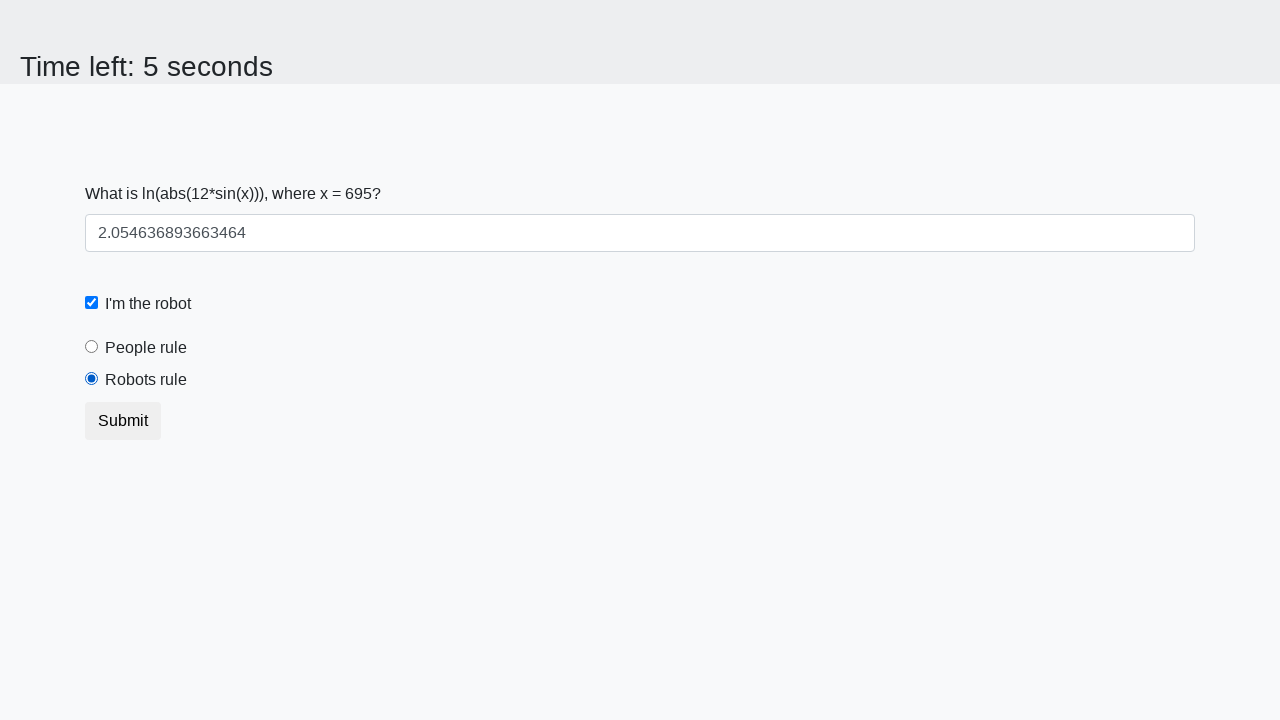

Clicked the submit button at (123, 421) on button.btn
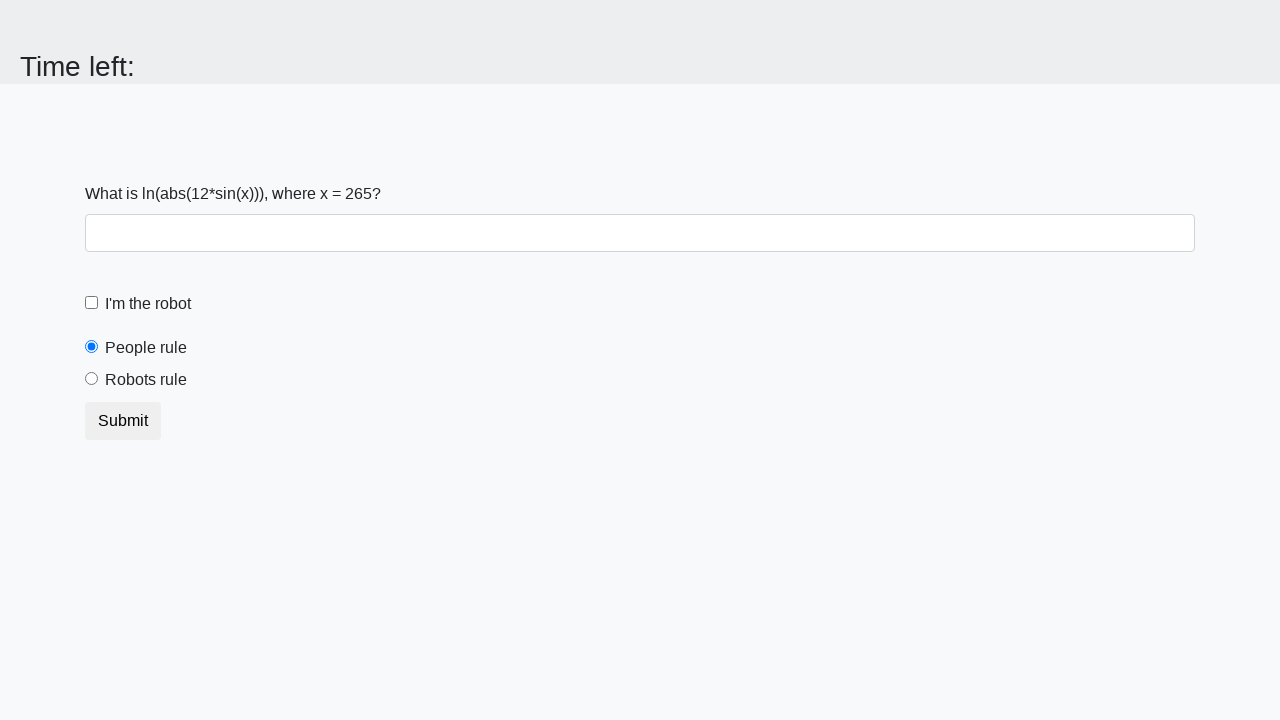

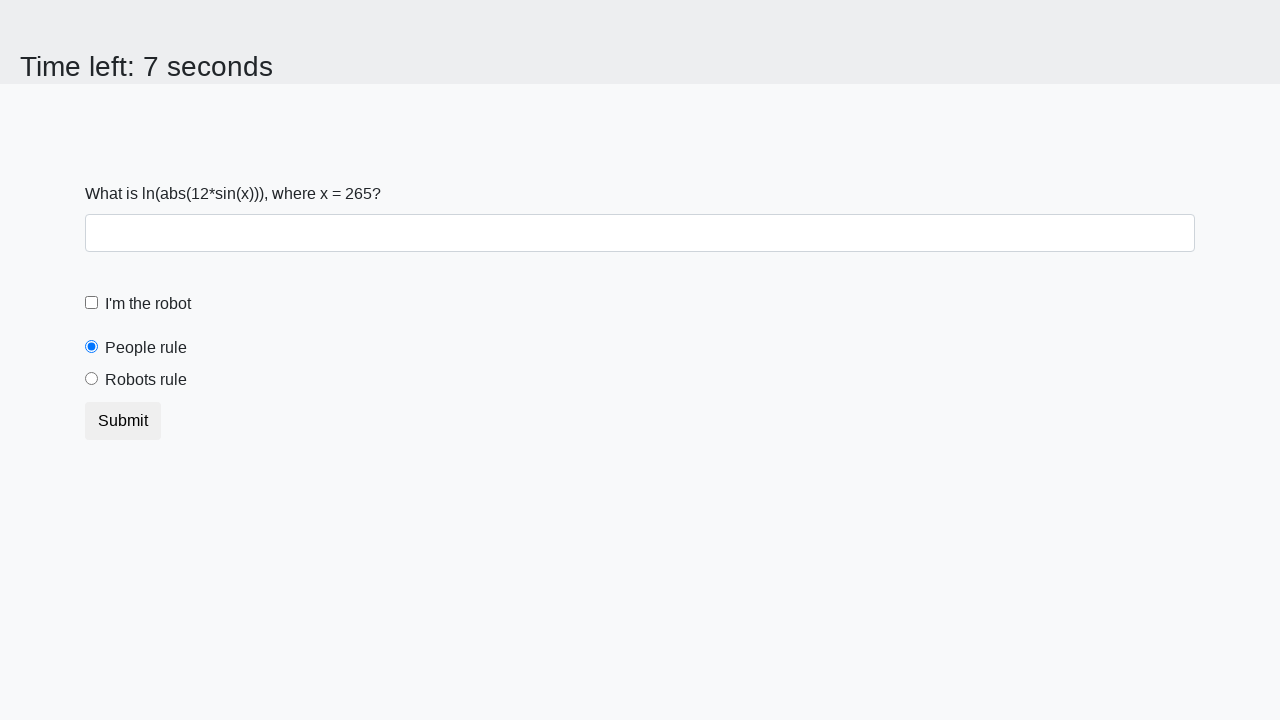